Tests application behavior when network requests containing "GetBook" fail by intercepting and aborting those requests, then navigating to the library section of an Angular demo app.

Starting URL: https://rahulshettyacademy.com/angularAppdemo/

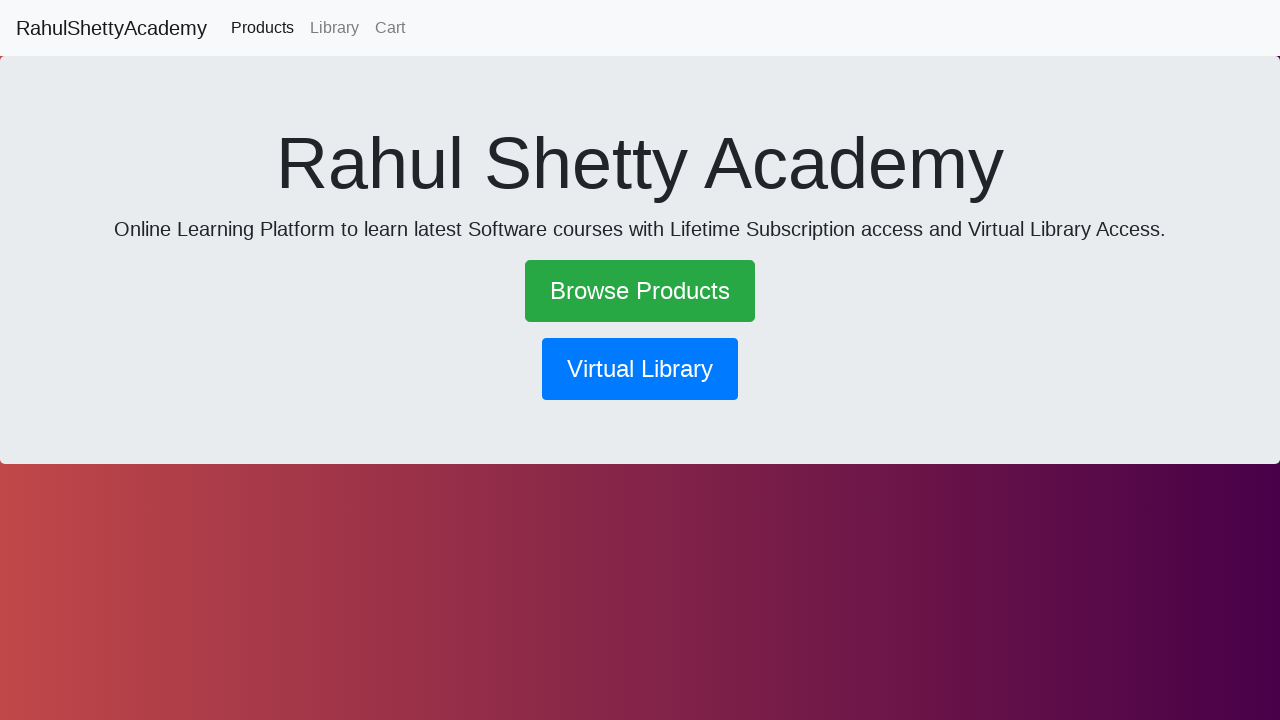

Set up route interception to abort requests containing 'GetBook'
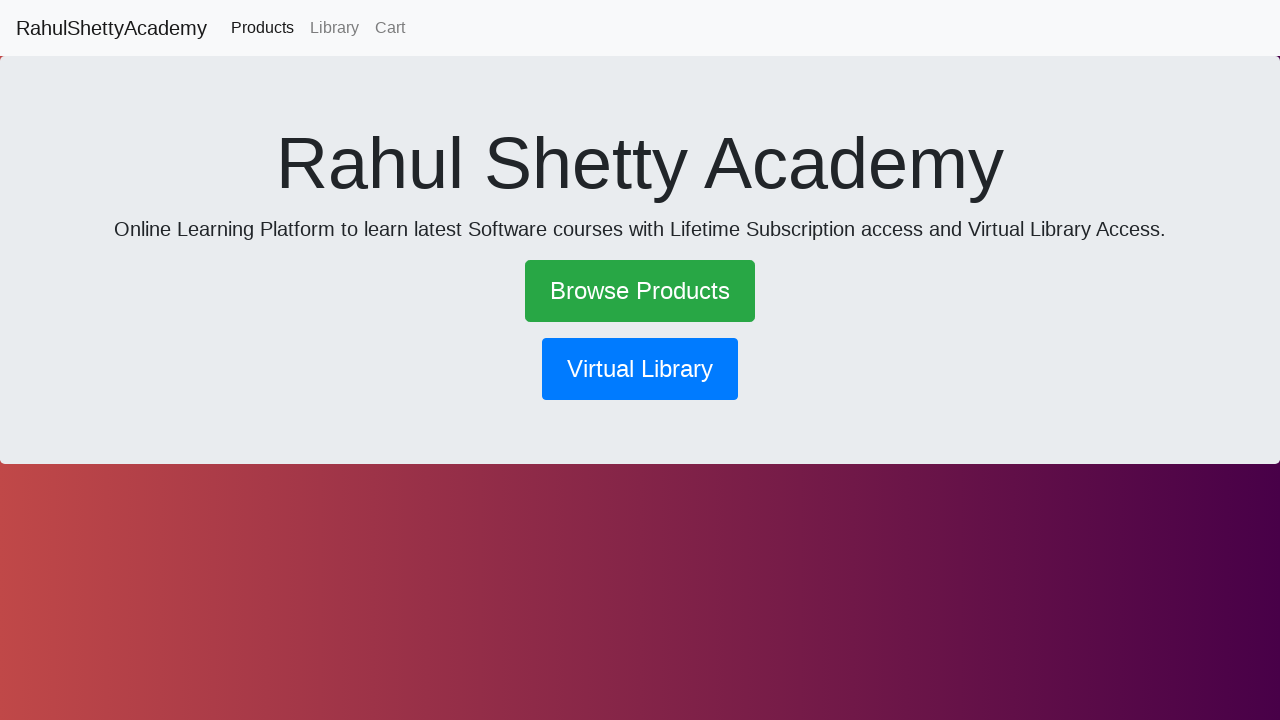

Clicked Library button to navigate to library section at (640, 369) on button[routerlink='/library']
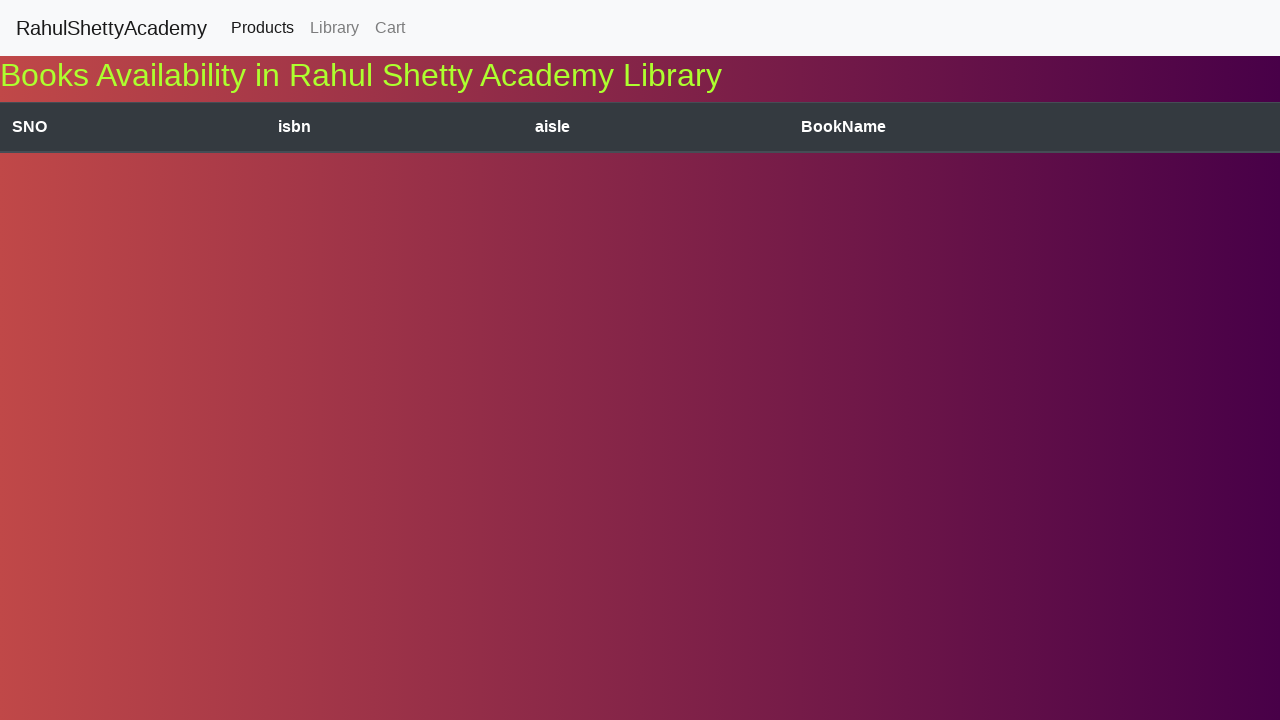

Waited for network to become idle after GetBook request failed
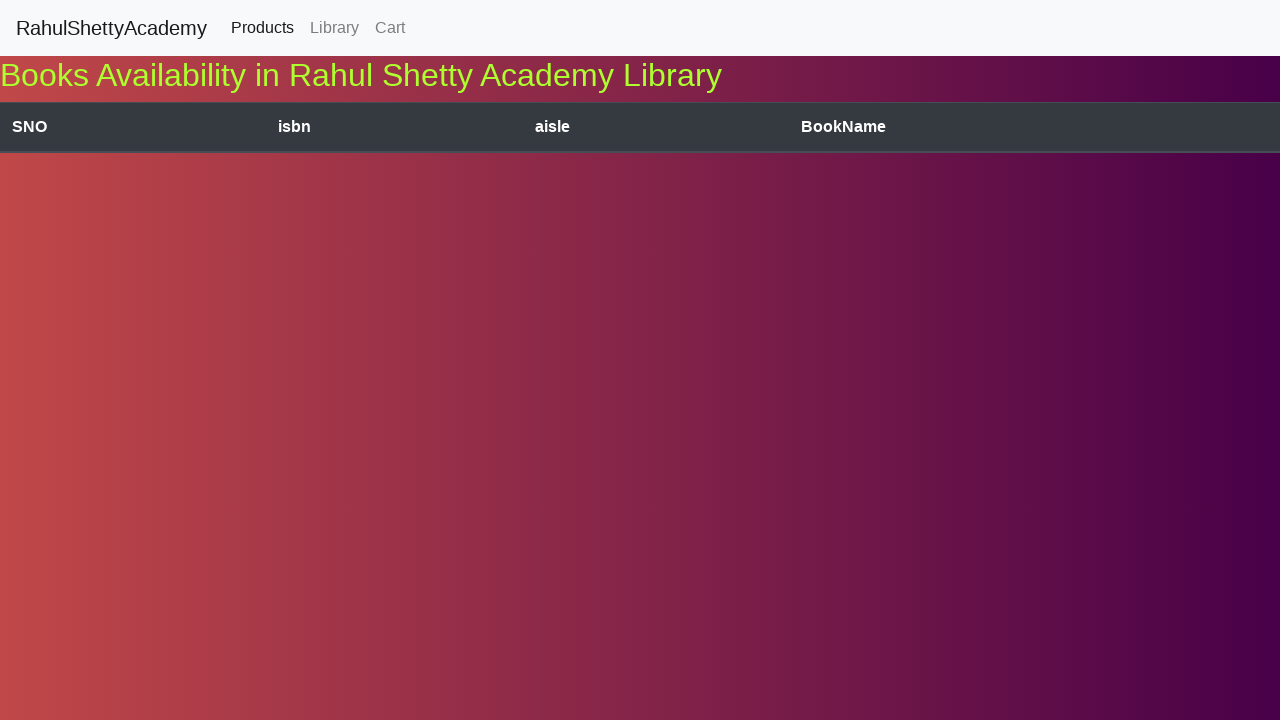

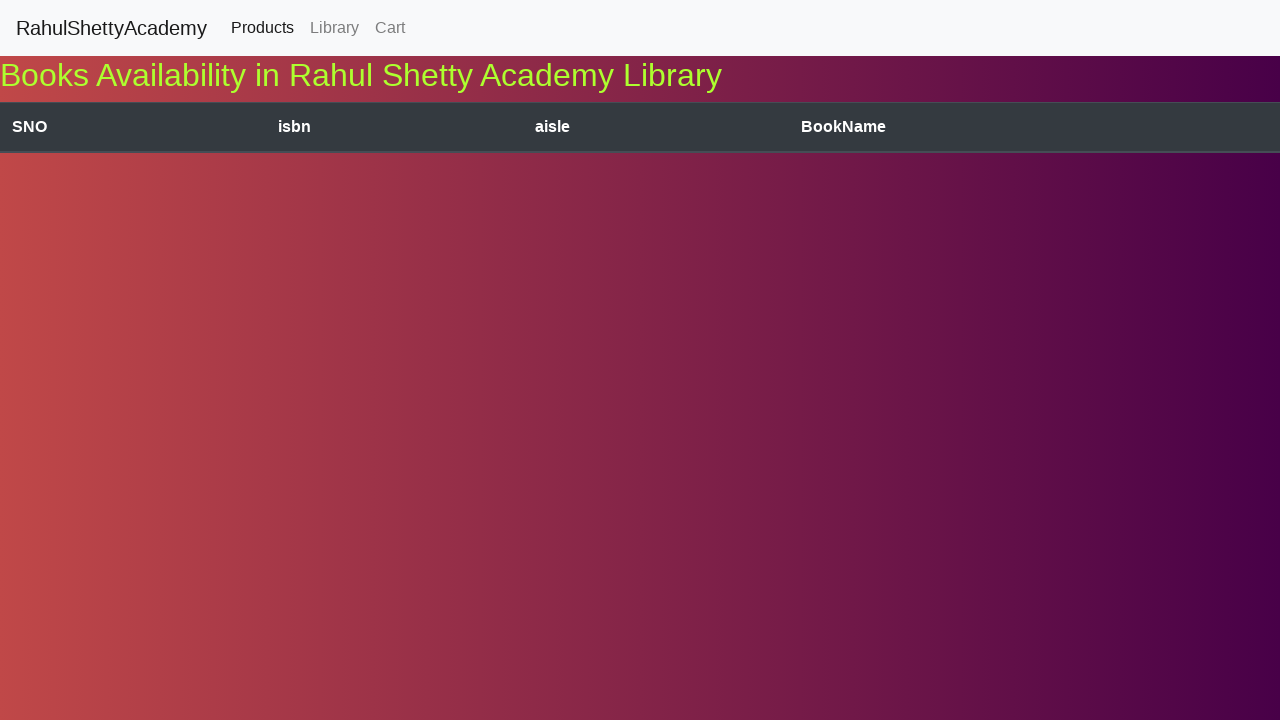